Verifies that the Debutify website page title contains "Debutify" by navigating to the homepage and checking the page title.

Starting URL: https://debutify.com/

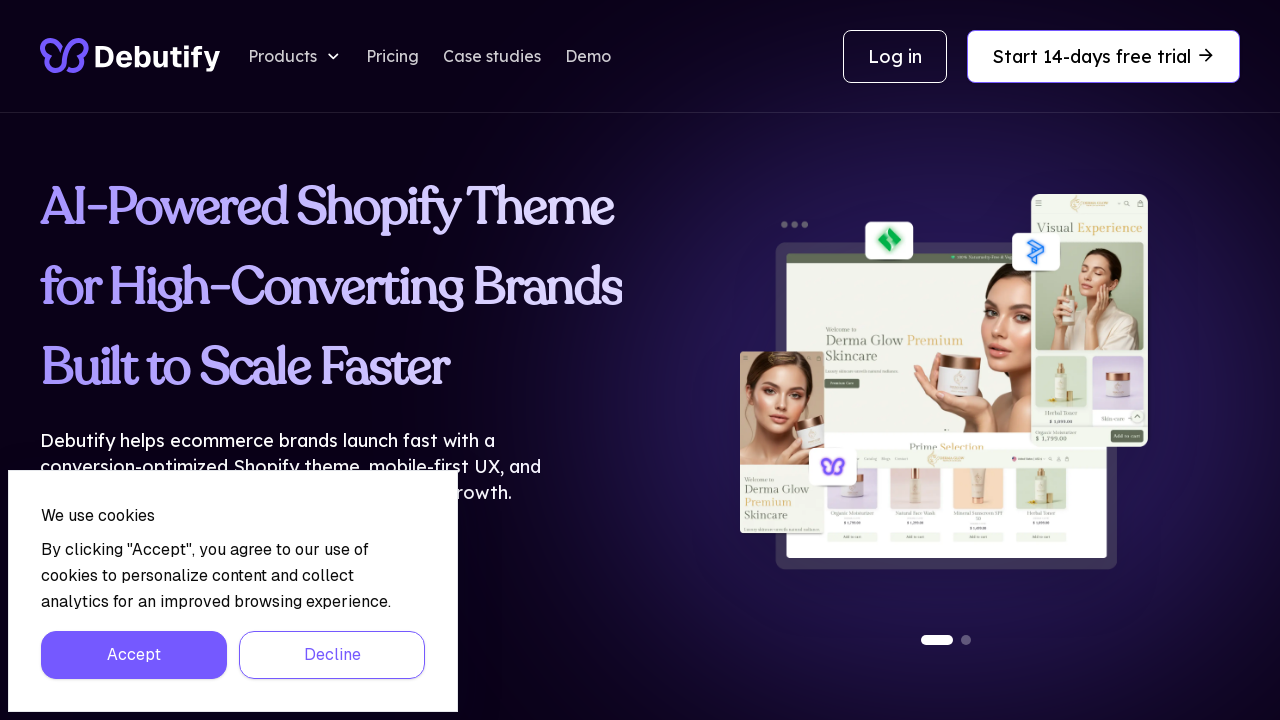

Retrieved page title from Debutify homepage
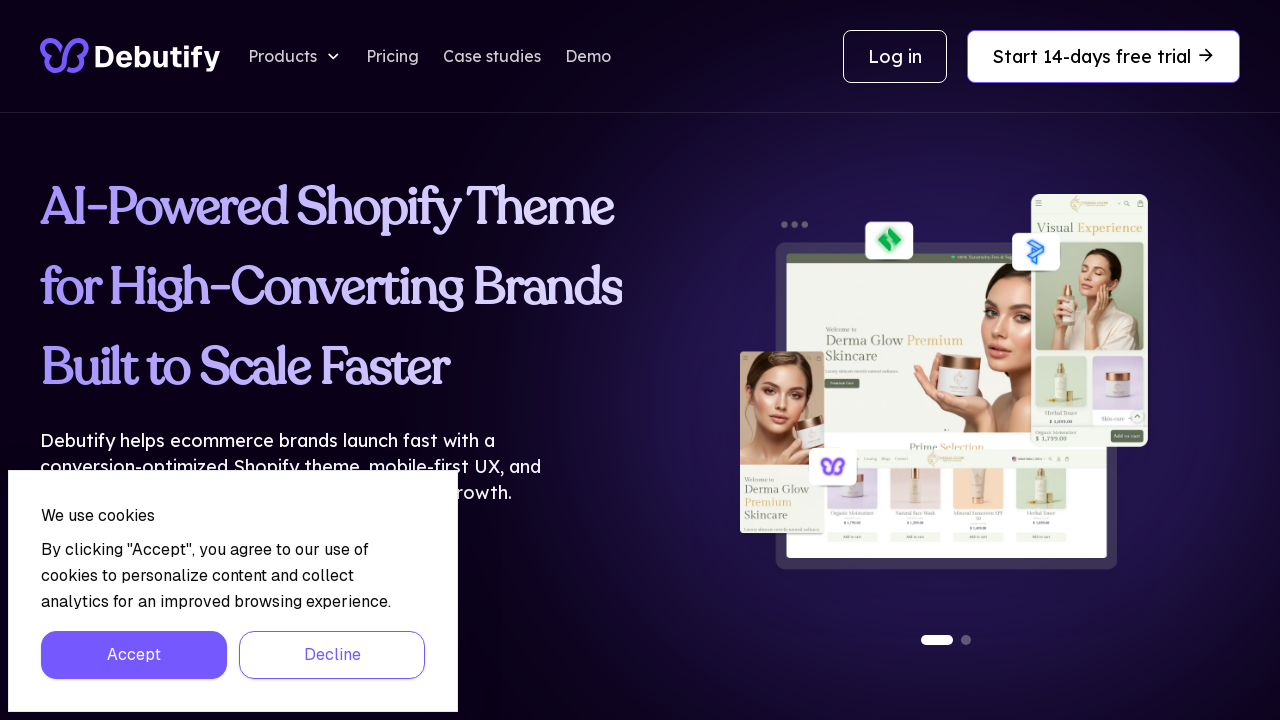

Verified that page title contains 'Debutify'
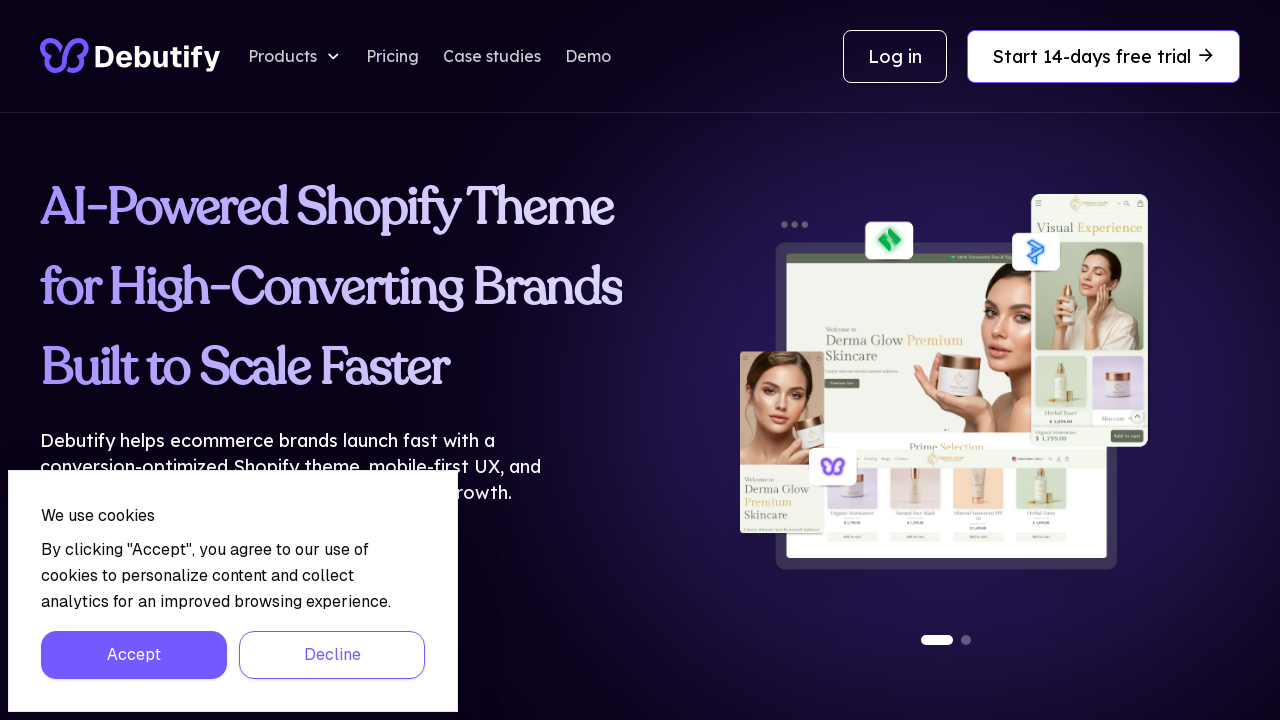

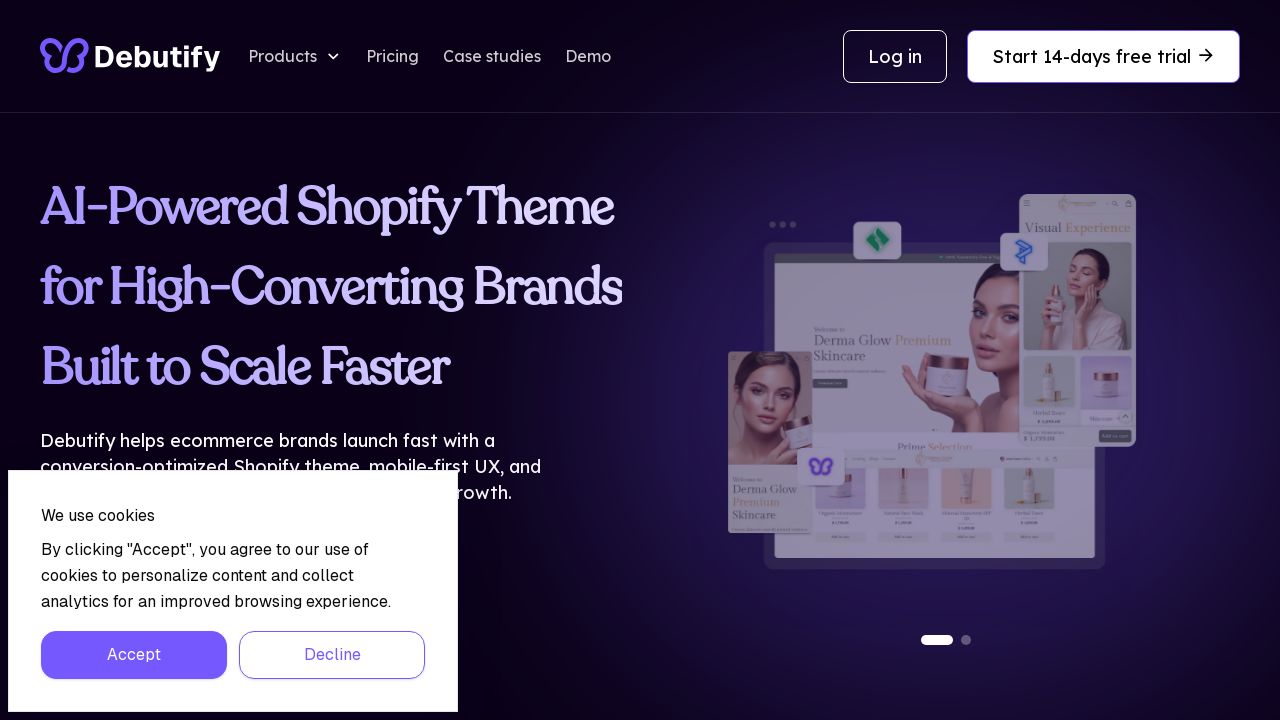